Extracts and displays information from a specific table row including row/column count and second row data

Starting URL: https://rahulshettyacademy.com/AutomationPractice/

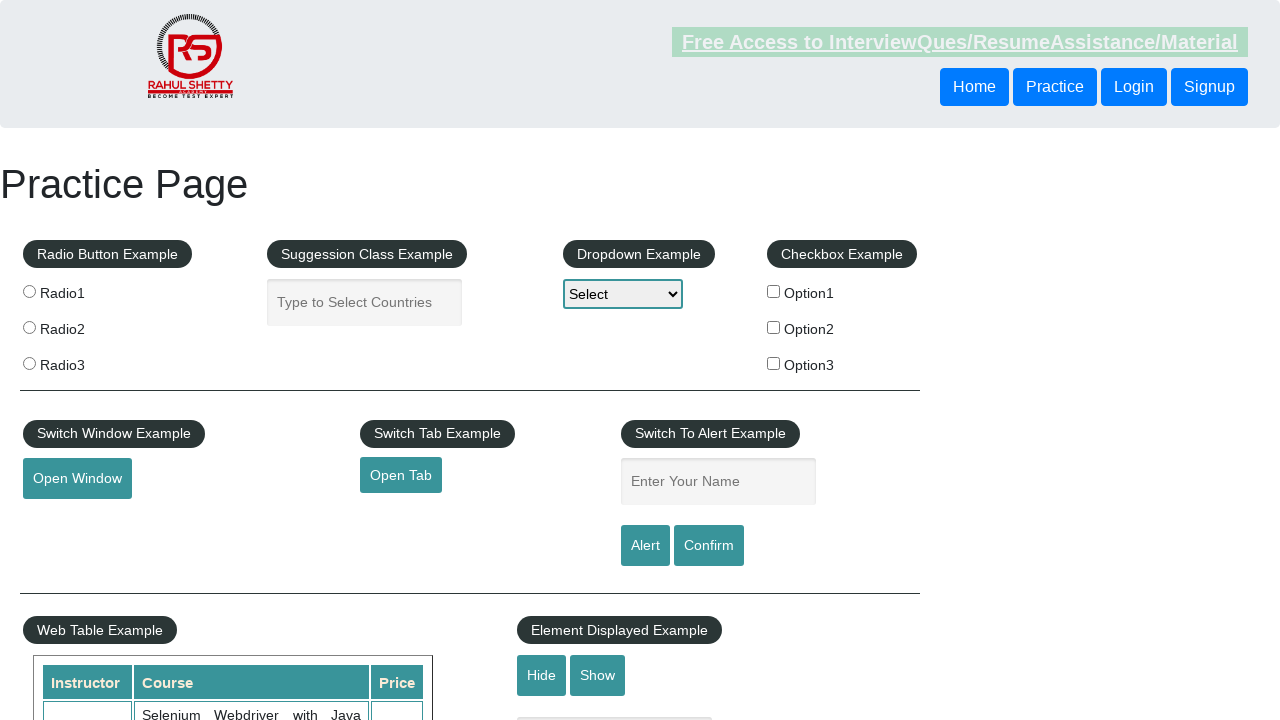

Counted total rows in the table
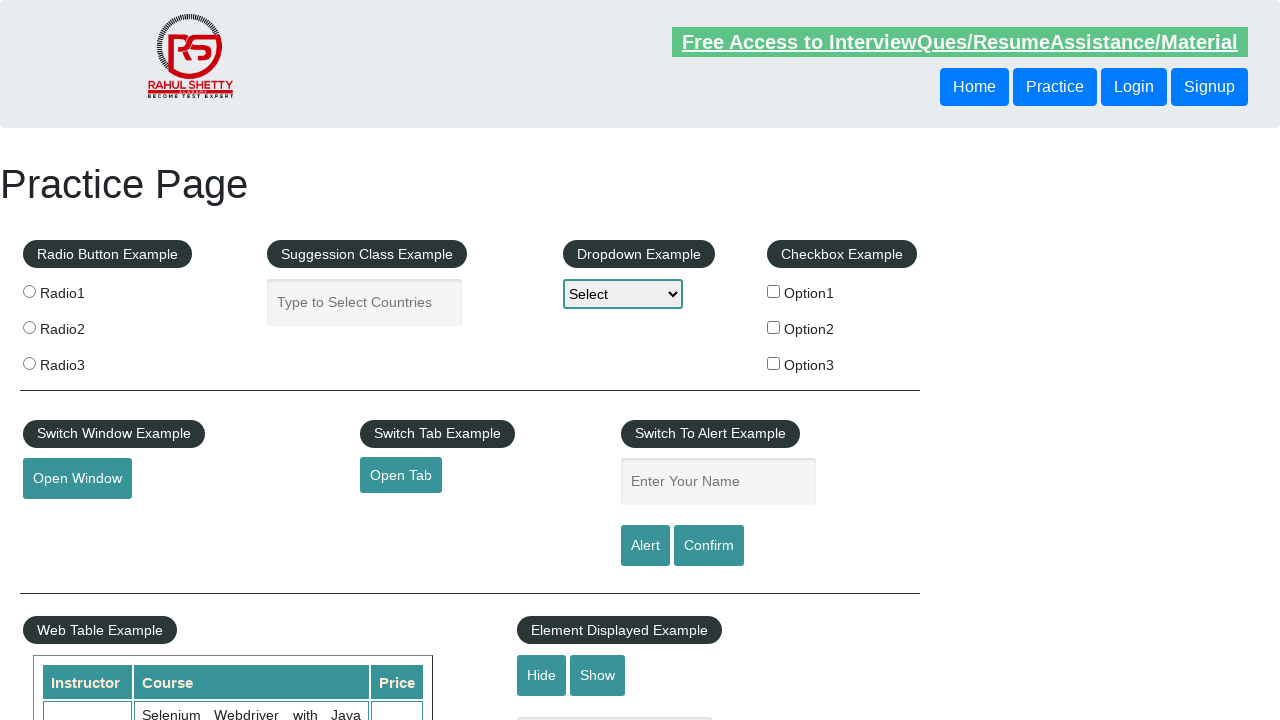

Counted total columns in the table
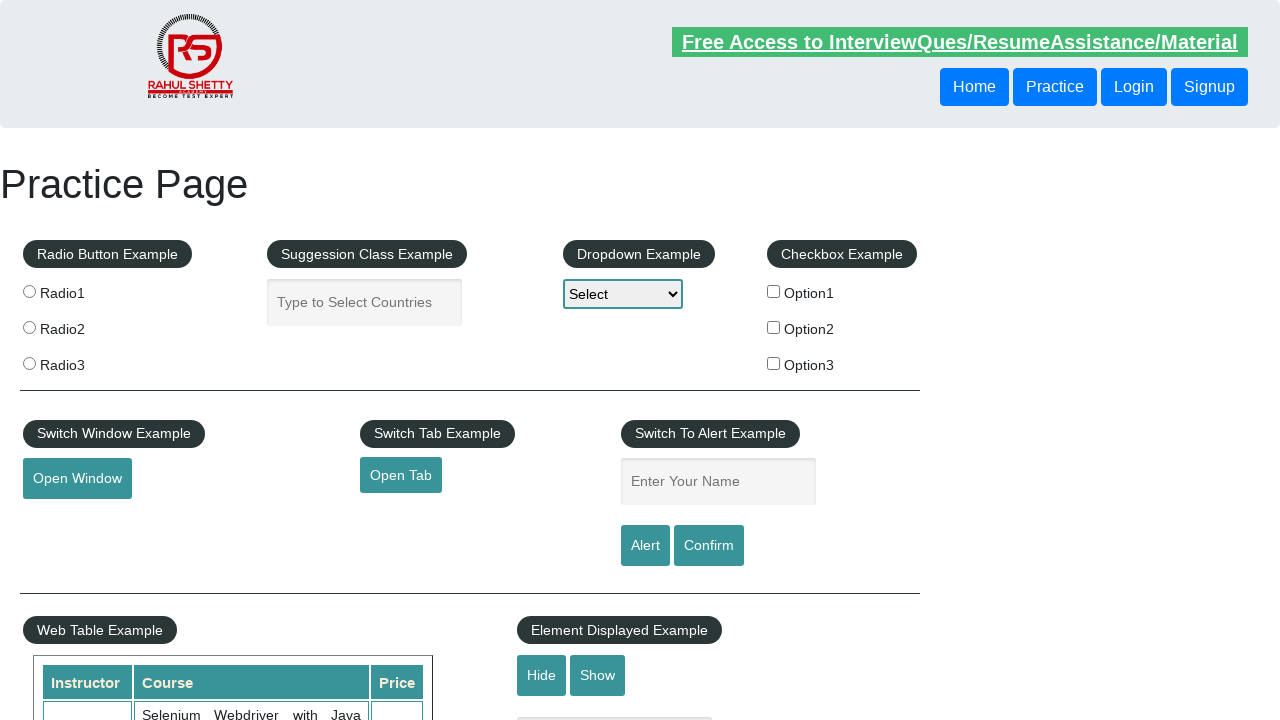

Retrieved all cell text contents from the second data row
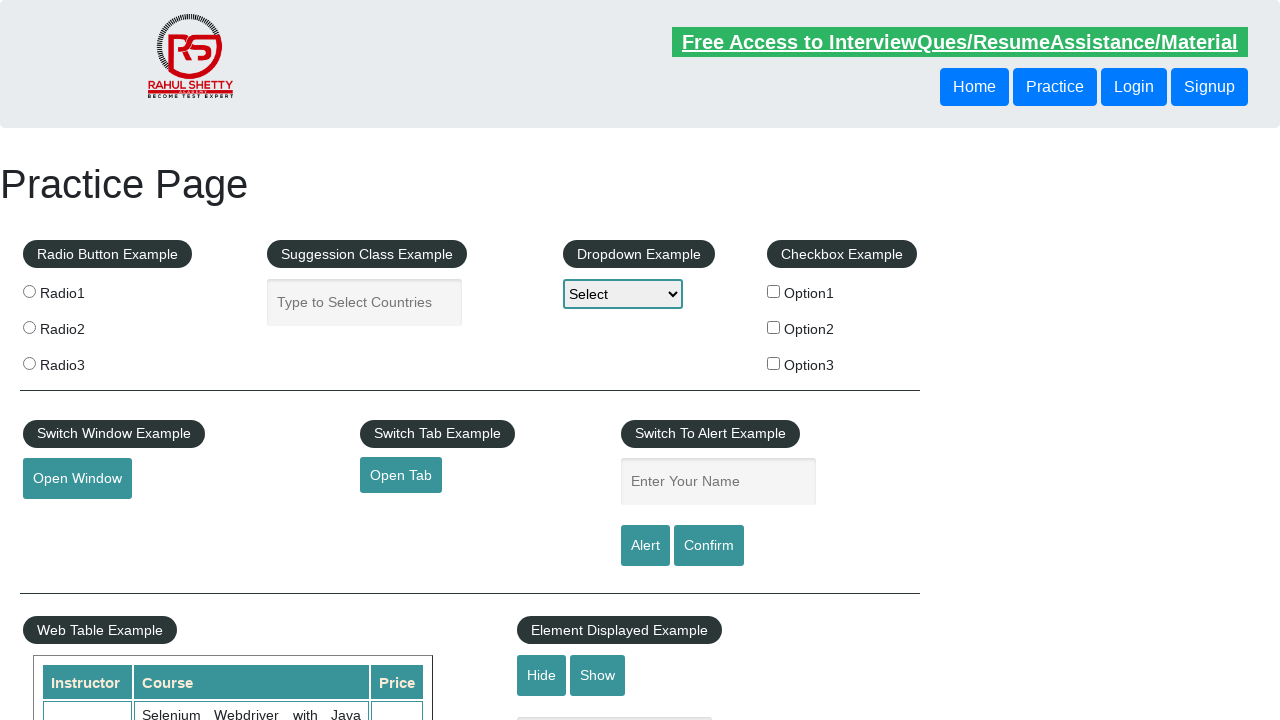

Printed second row cell 1 value: Rahul Shetty
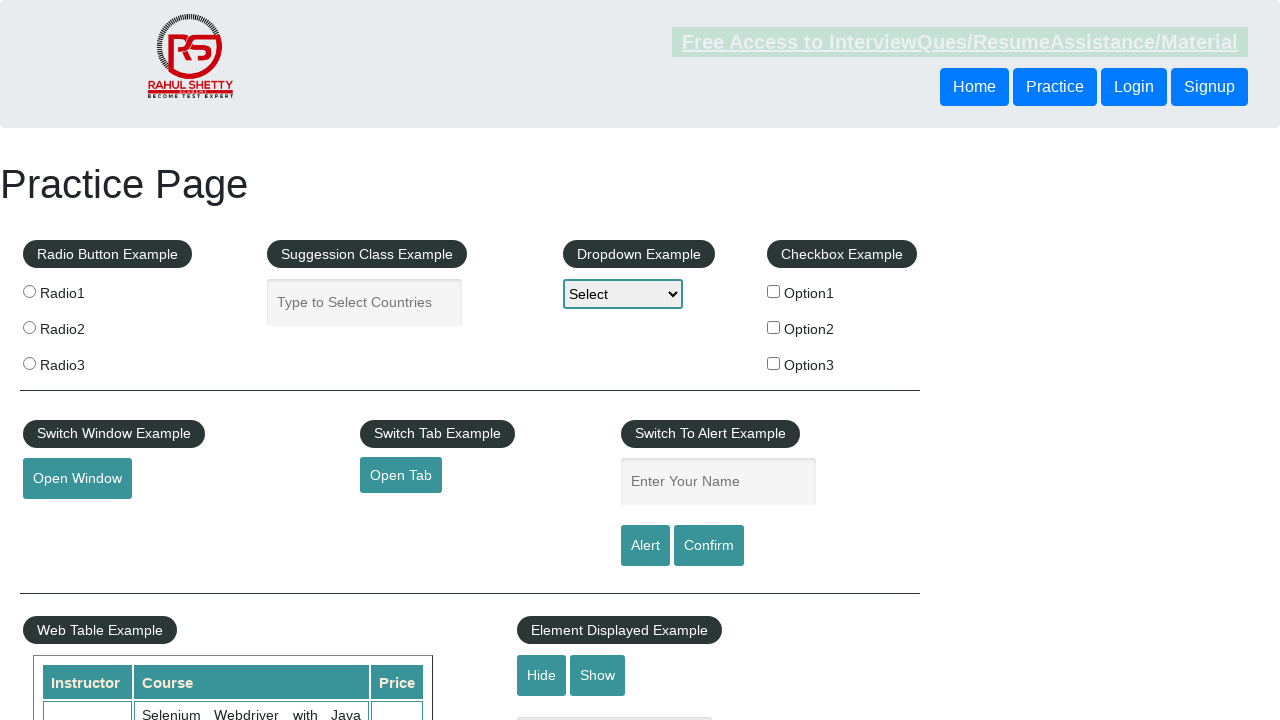

Printed second row cell 2 value: Learn SQL in Practical + Database Testing from Scratch
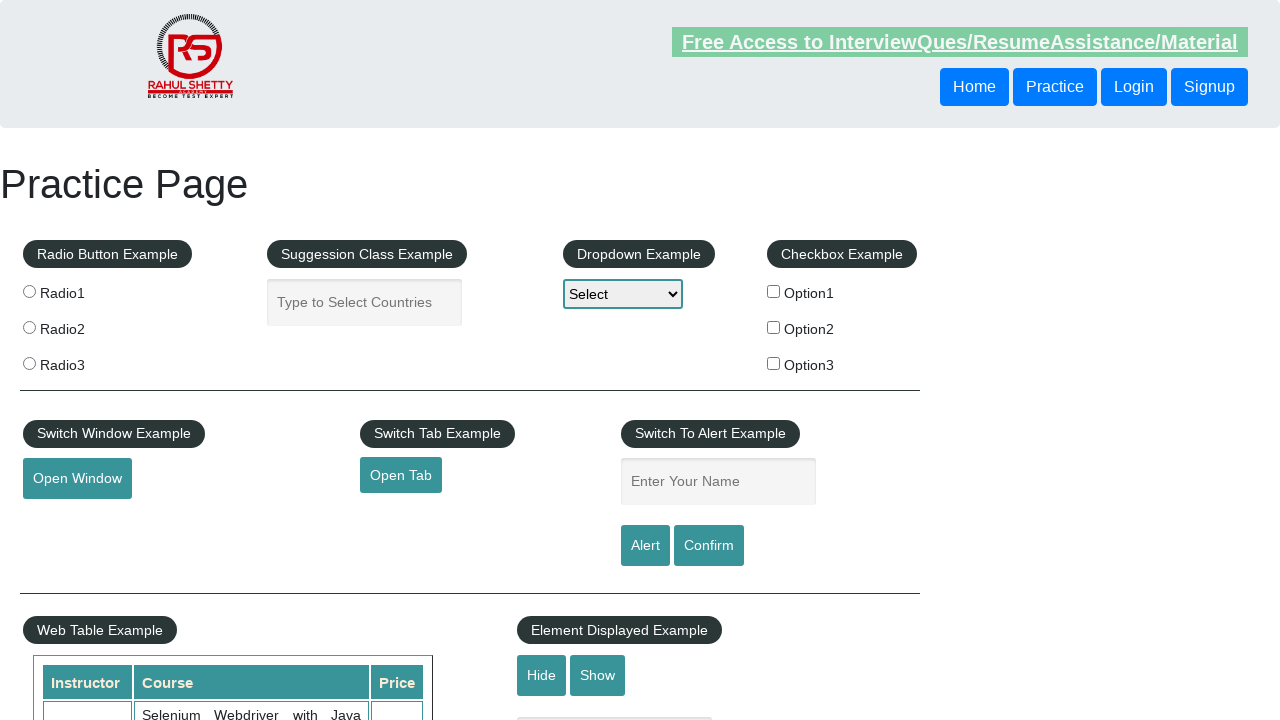

Printed second row cell 3 value: 25
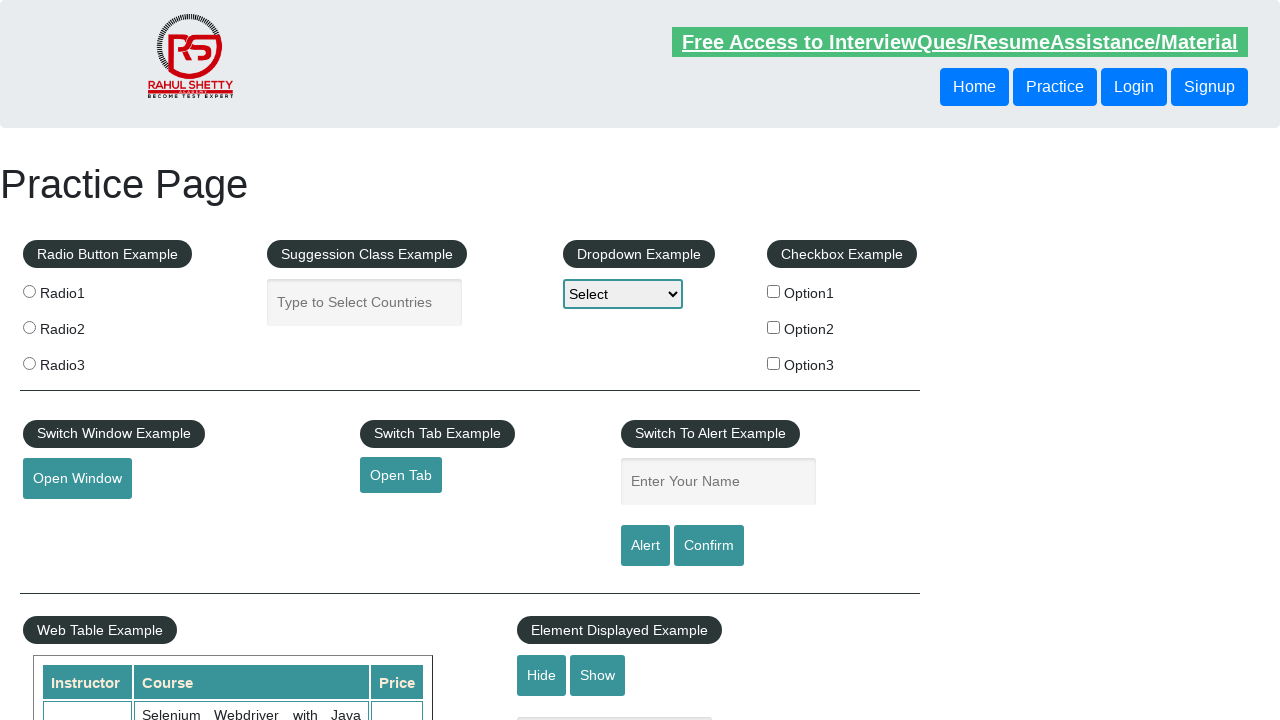

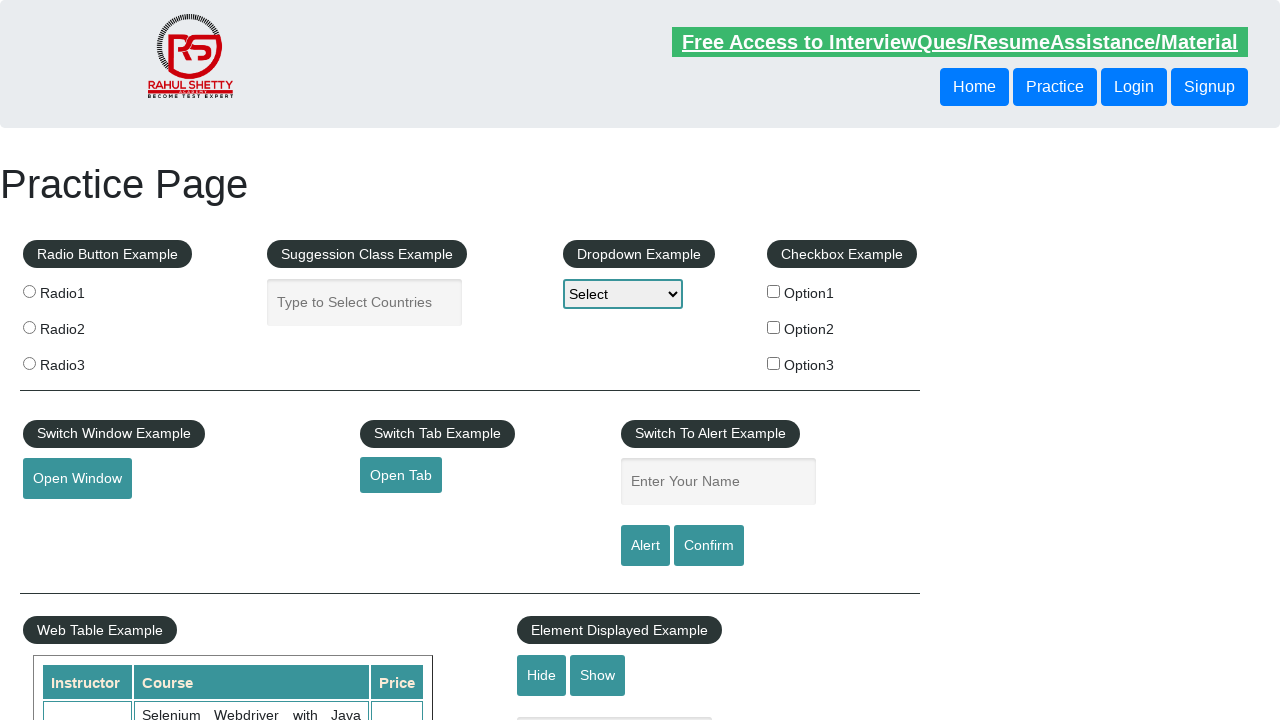